Verifies that the page title matches the expected value "Swag Labs" on the Sauce Demo homepage

Starting URL: https://www.saucedemo.com/v1/

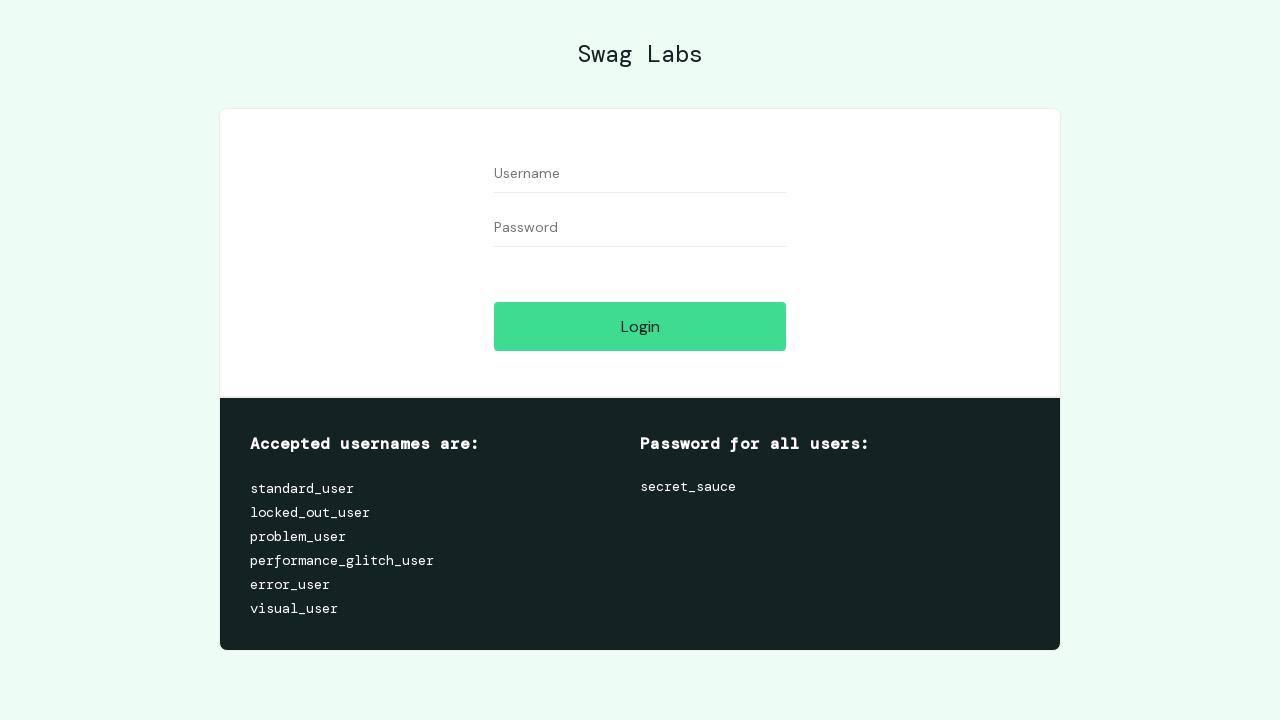

Navigated to Sauce Demo homepage
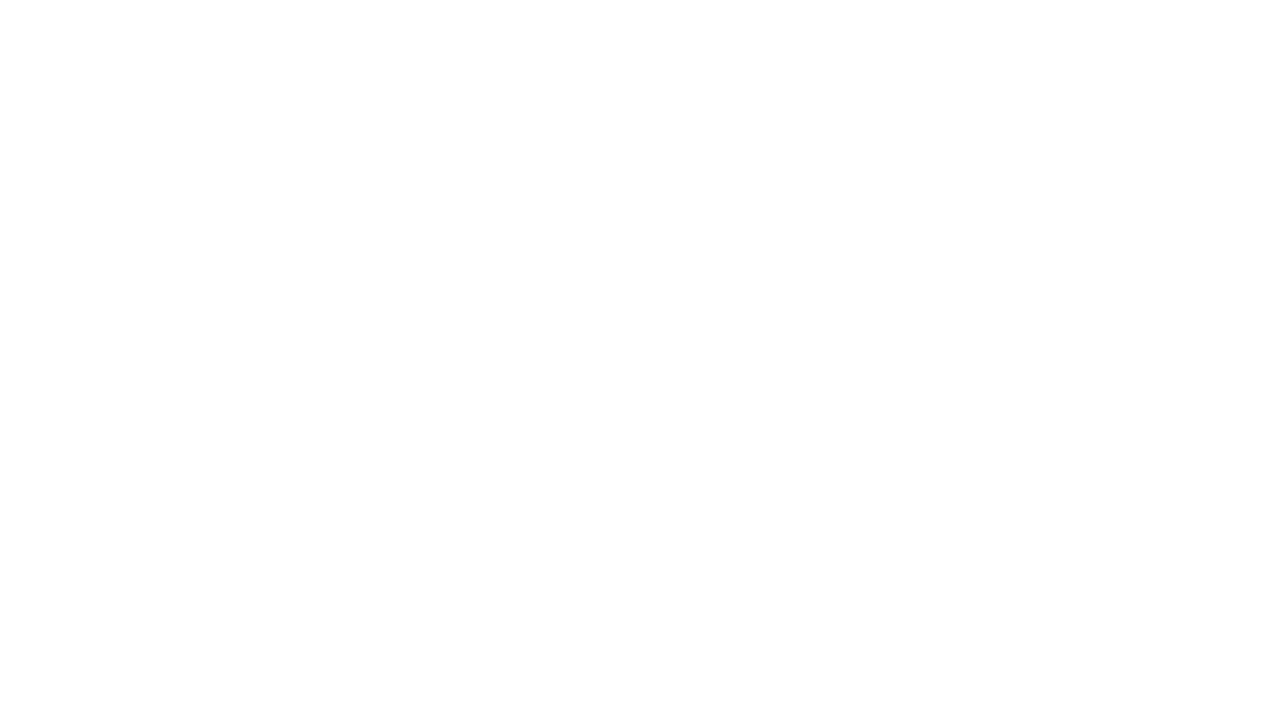

Verified page title matches 'Swag Labs'
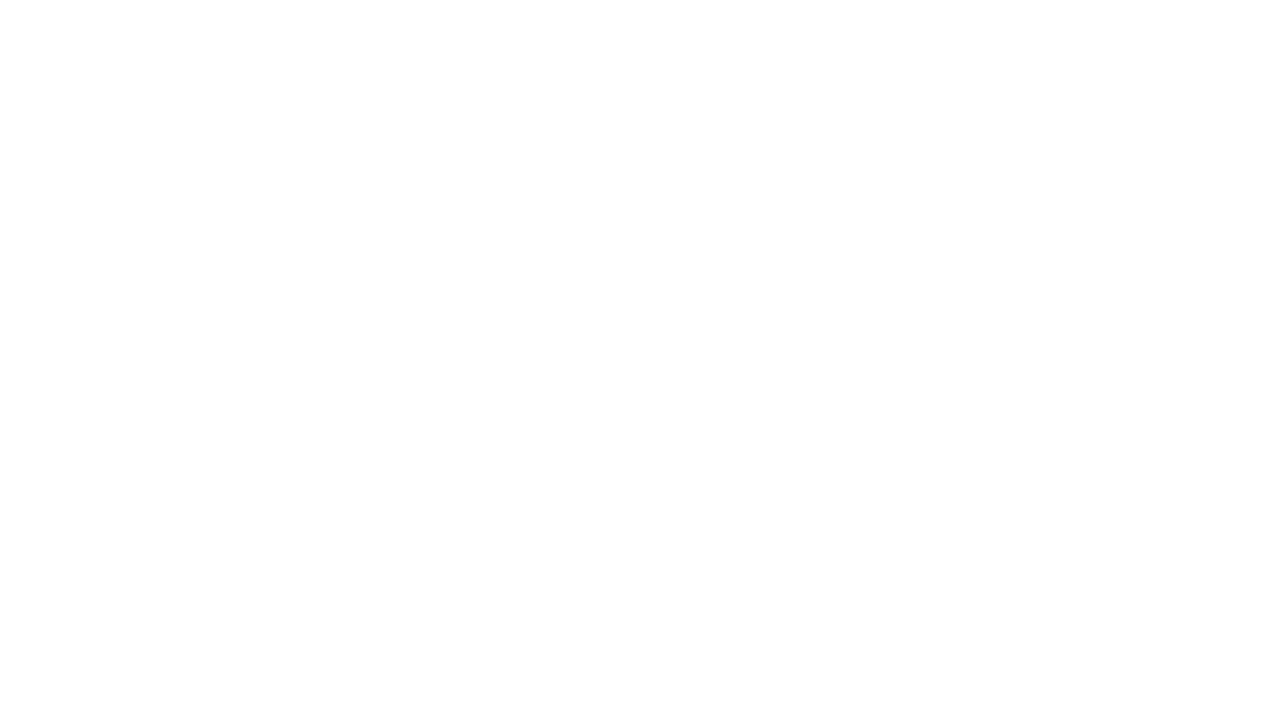

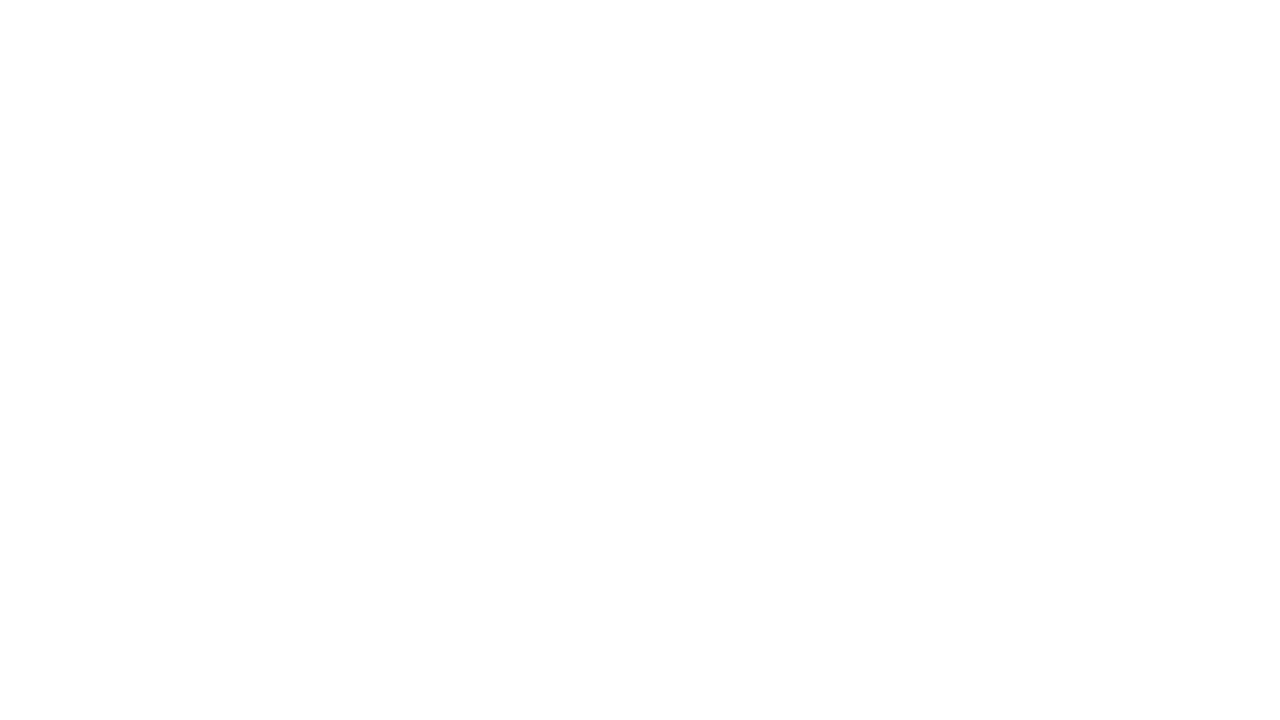